Navigates to a window handles practice page on hyrtutorials.com and maximizes the browser window.

Starting URL: https://www.hyrtutorials.com/p/window-handles-practice.html

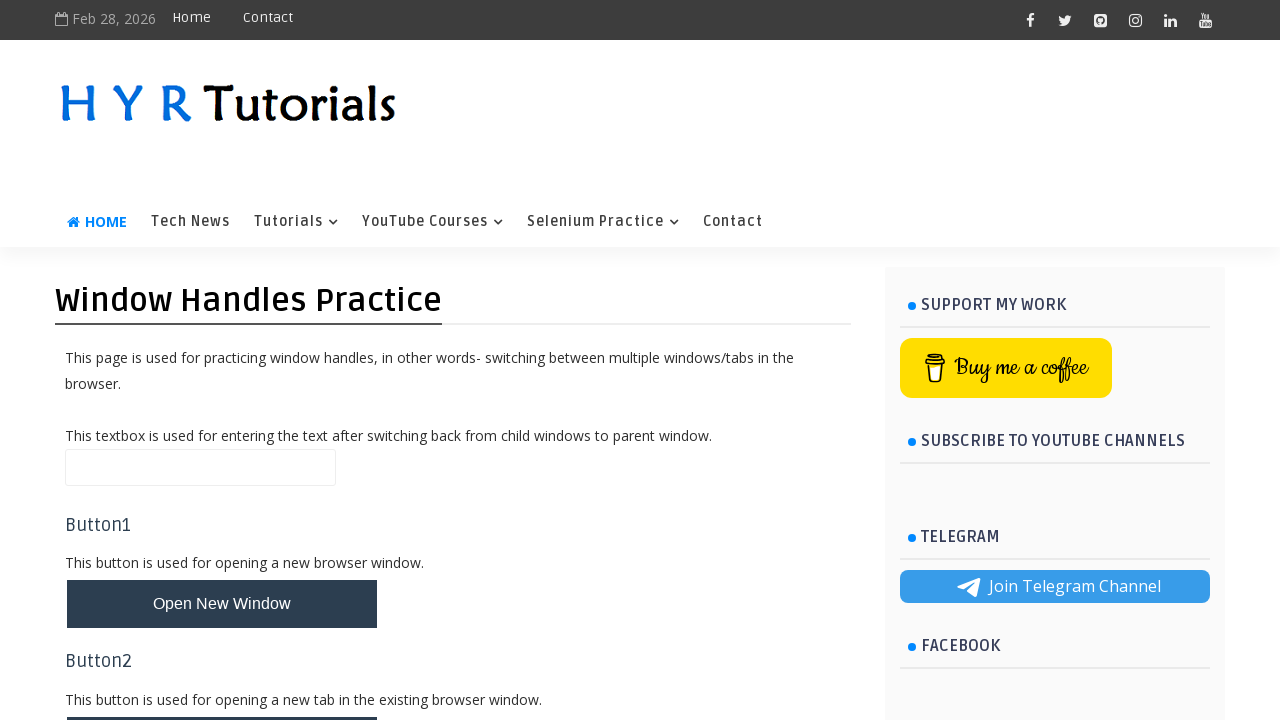

Navigated to window handles practice page on hyrtutorials.com
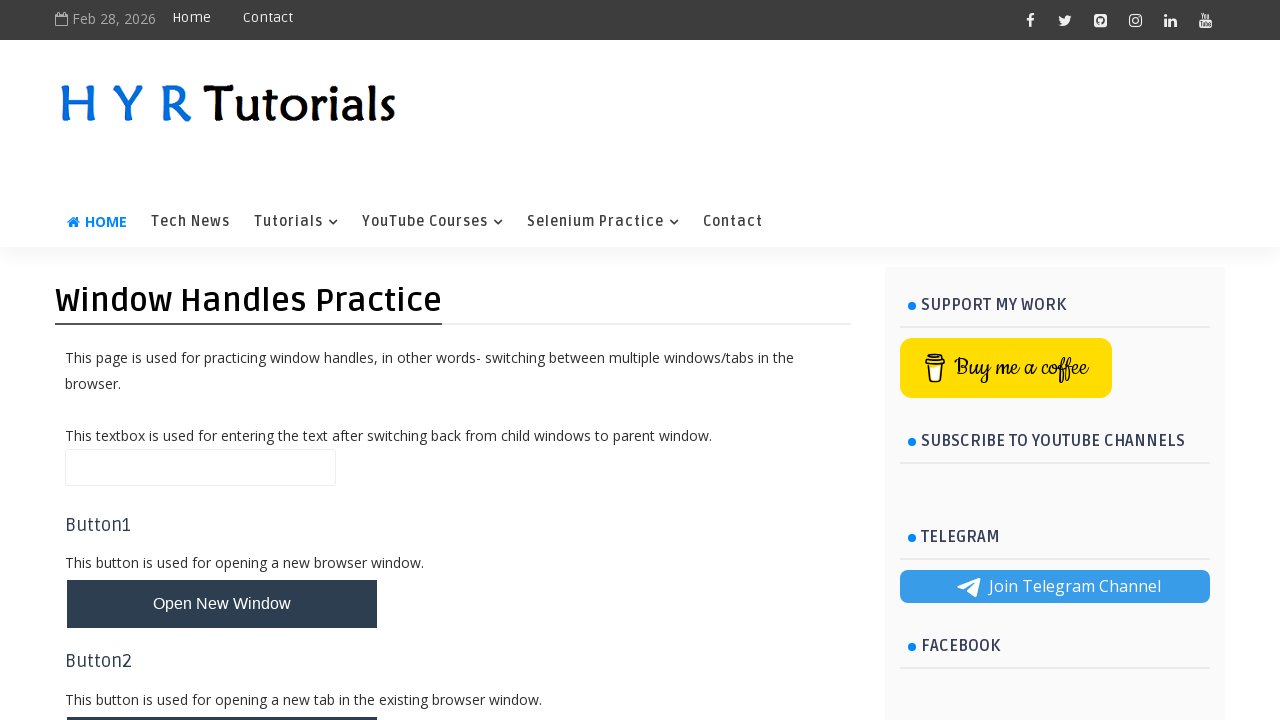

Maximized browser window to 1920x1080 resolution
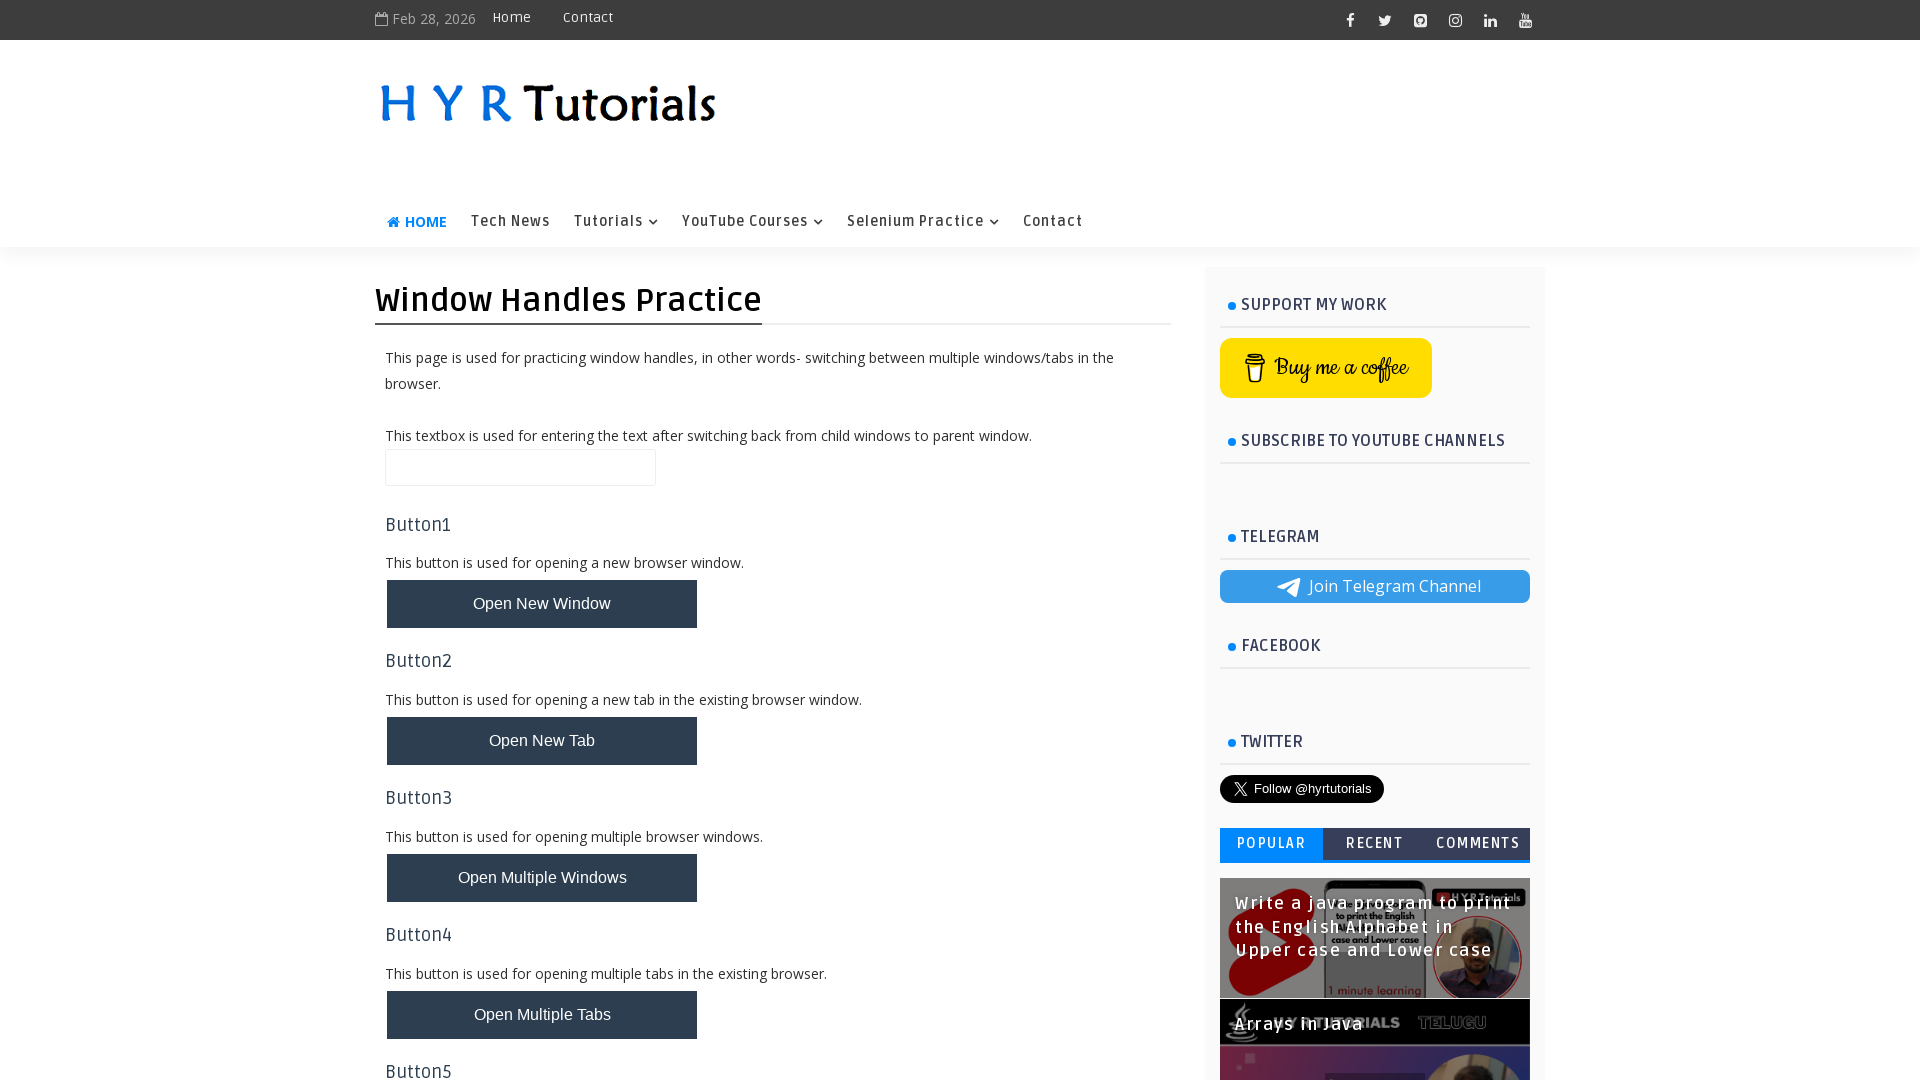

Page loaded successfully
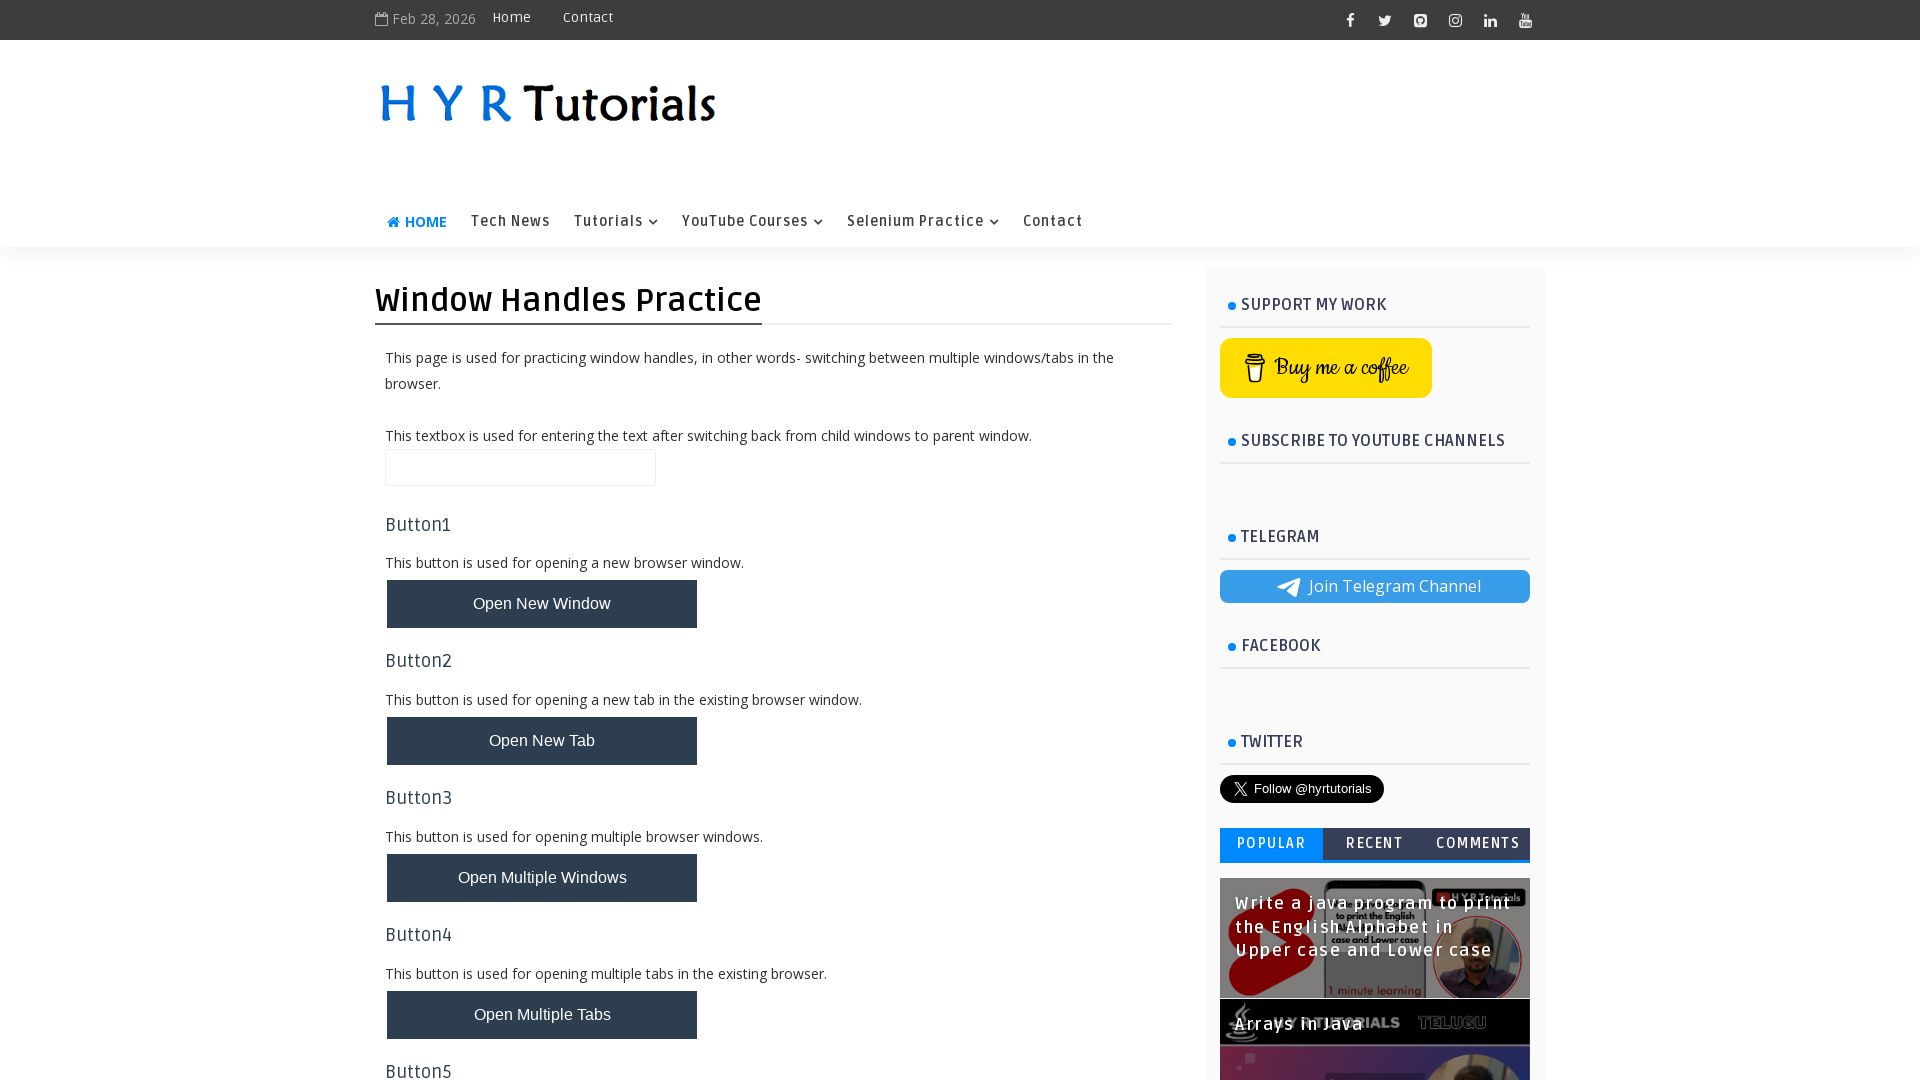

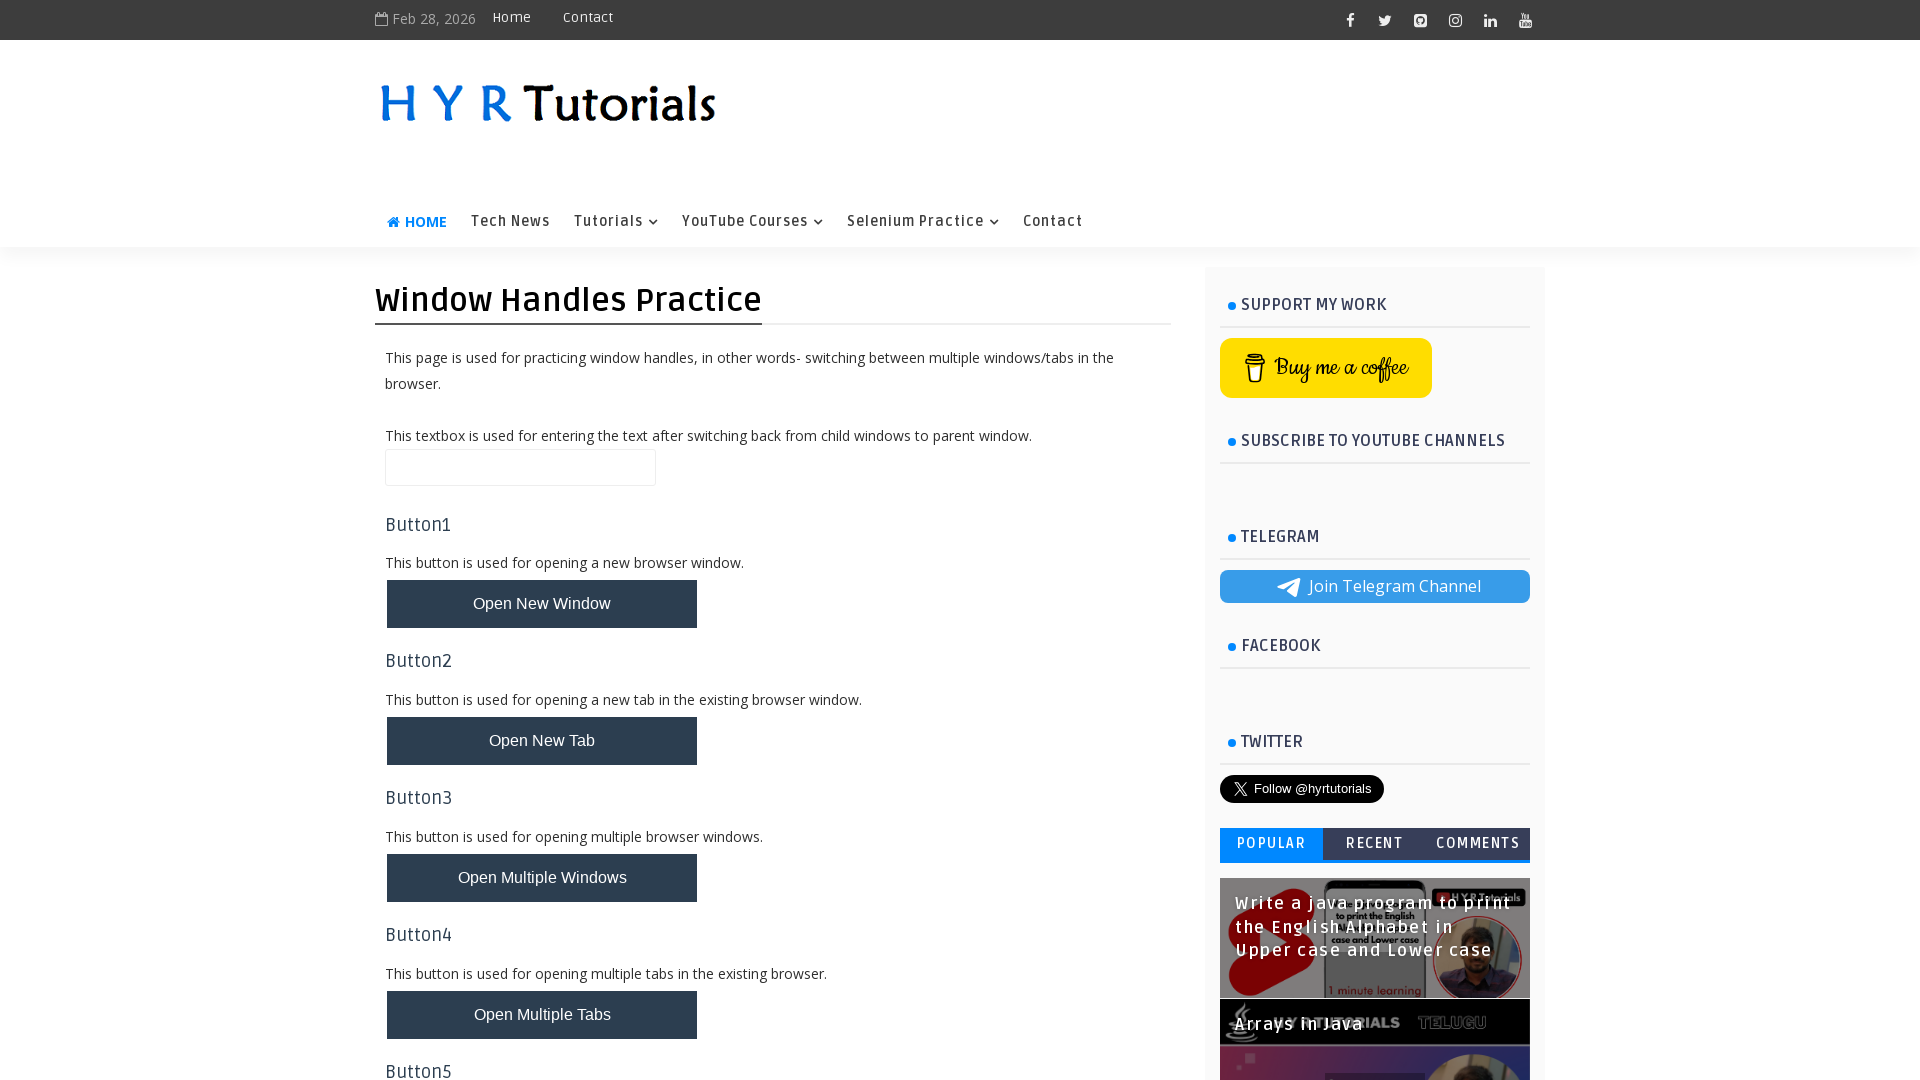